Navigates to the DemoQA homepage and clicks on the 'Elements' section card to access the elements testing page

Starting URL: https://demoqa.com/

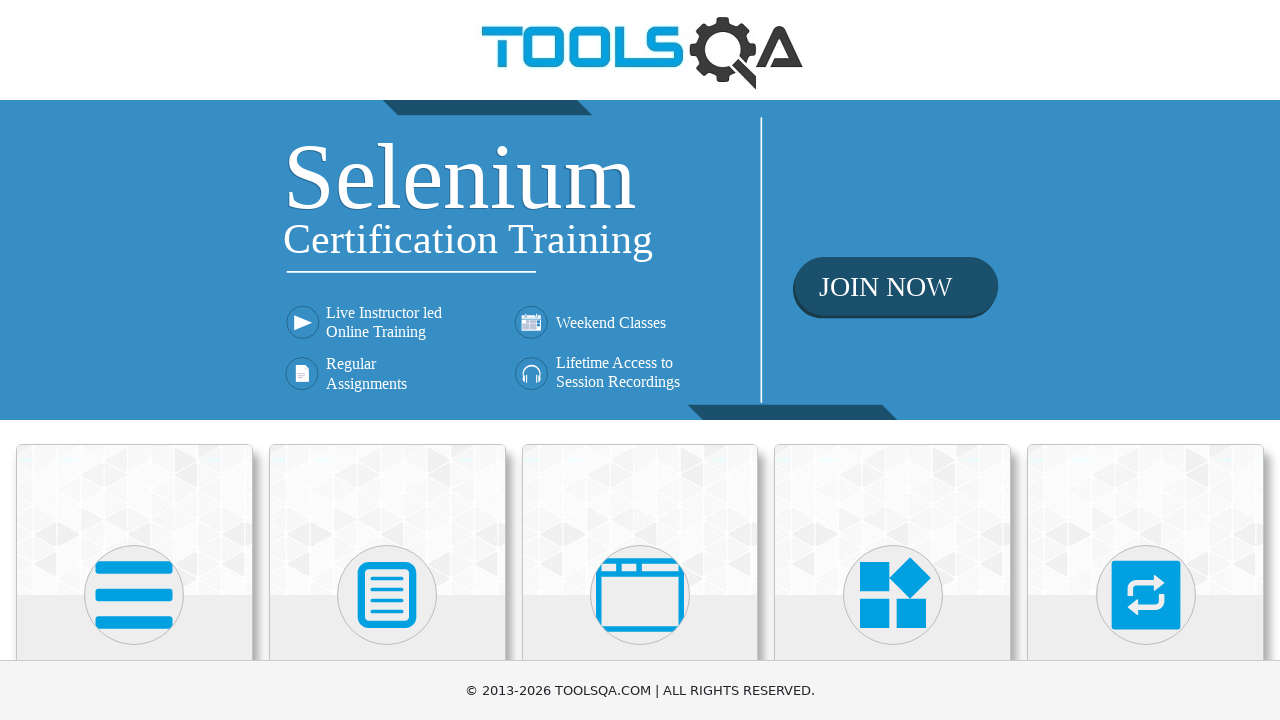

Navigated to DemoQA homepage
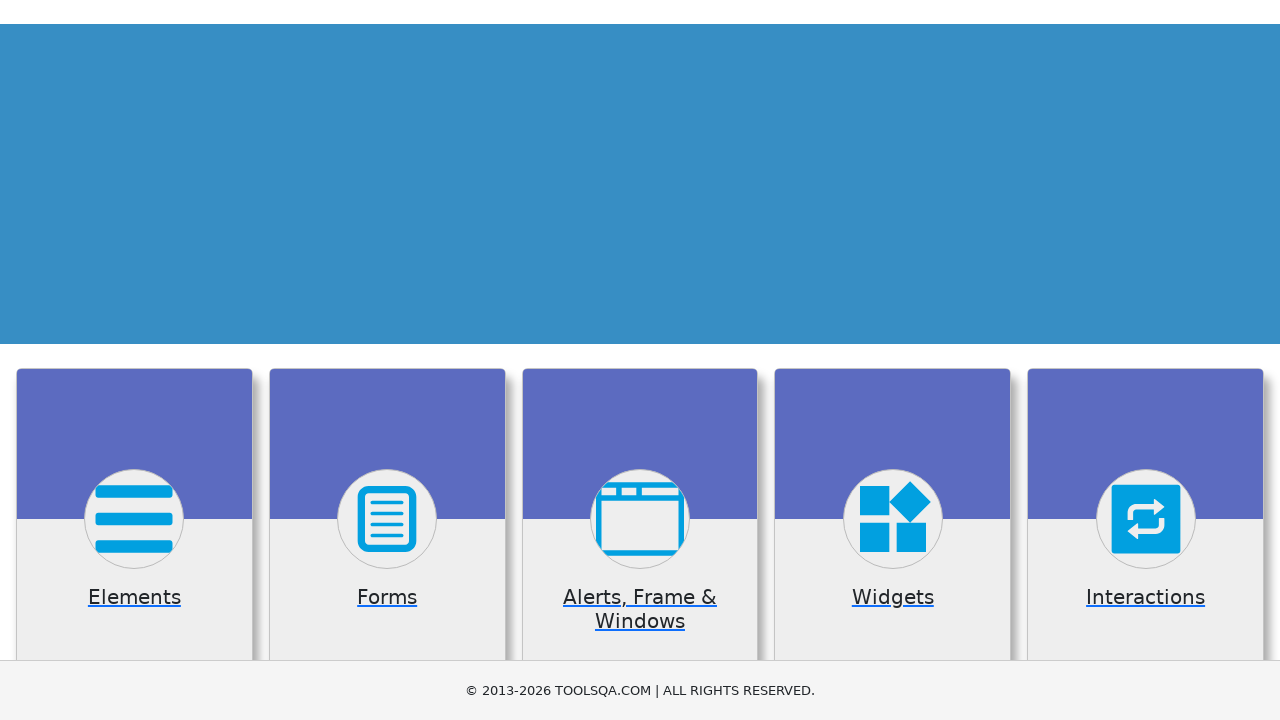

Clicked on the Elements section card to access elements testing page at (134, 360) on xpath=//h5[.='Elements']
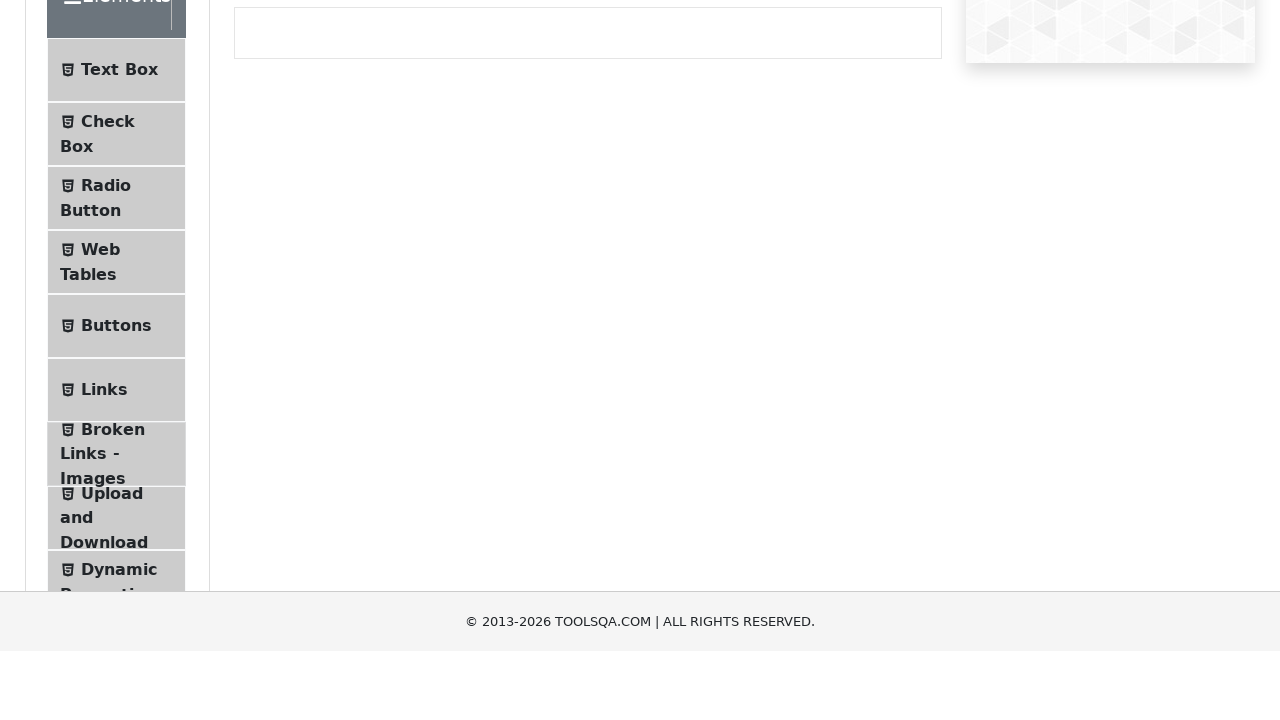

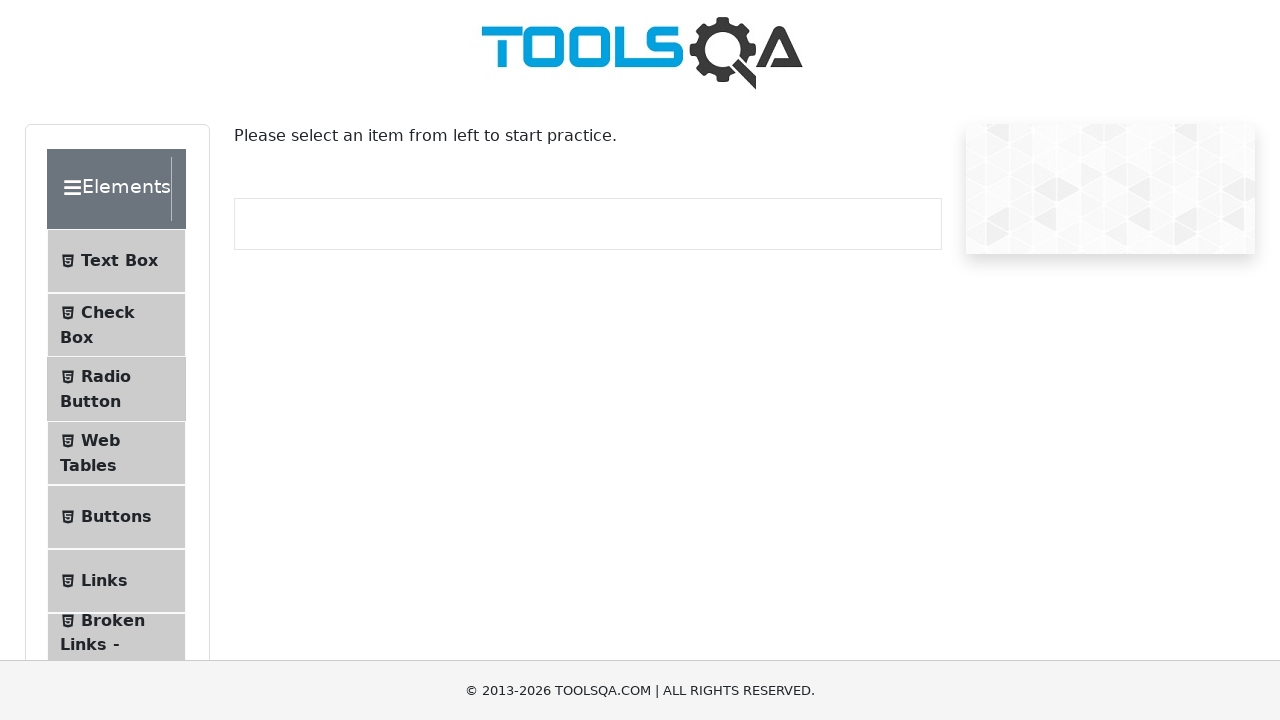